Tests form accessibility by verifying that required form fields exist, are enabled, can be focused, and have visible labels with expected text.

Starting URL: https://practice.qabrains.com/form-submission

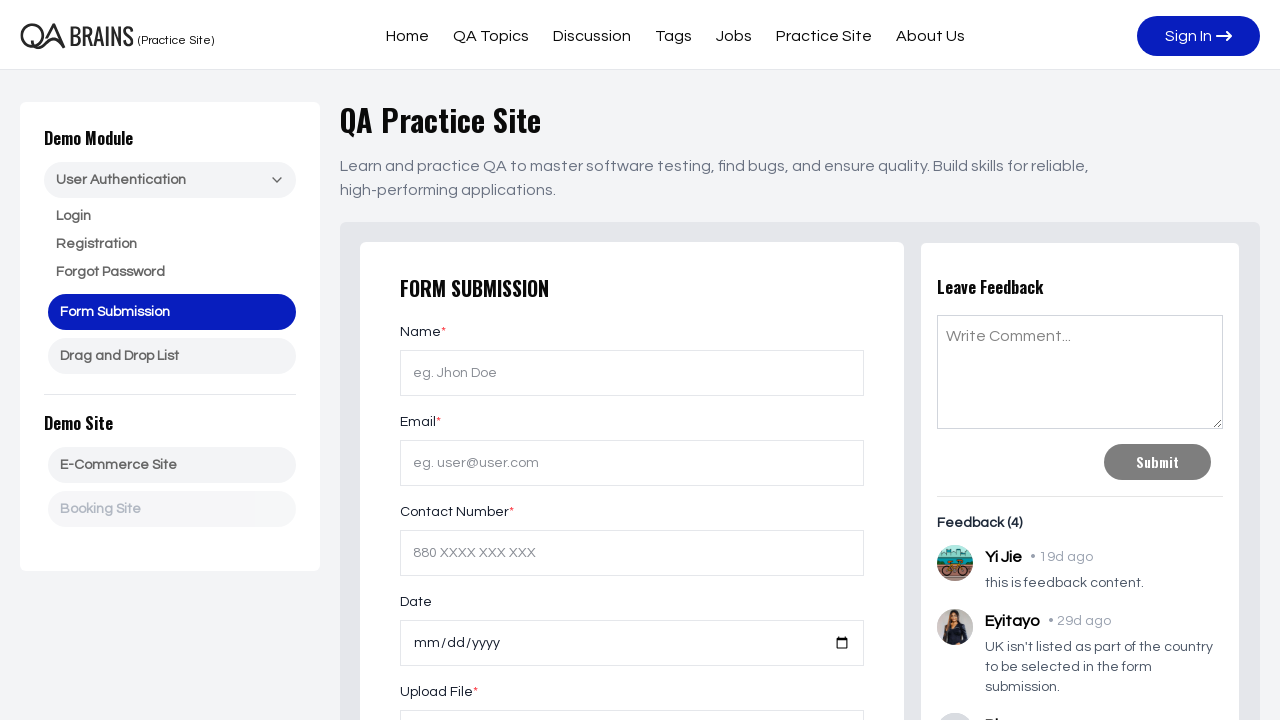

Navigated to form submission page
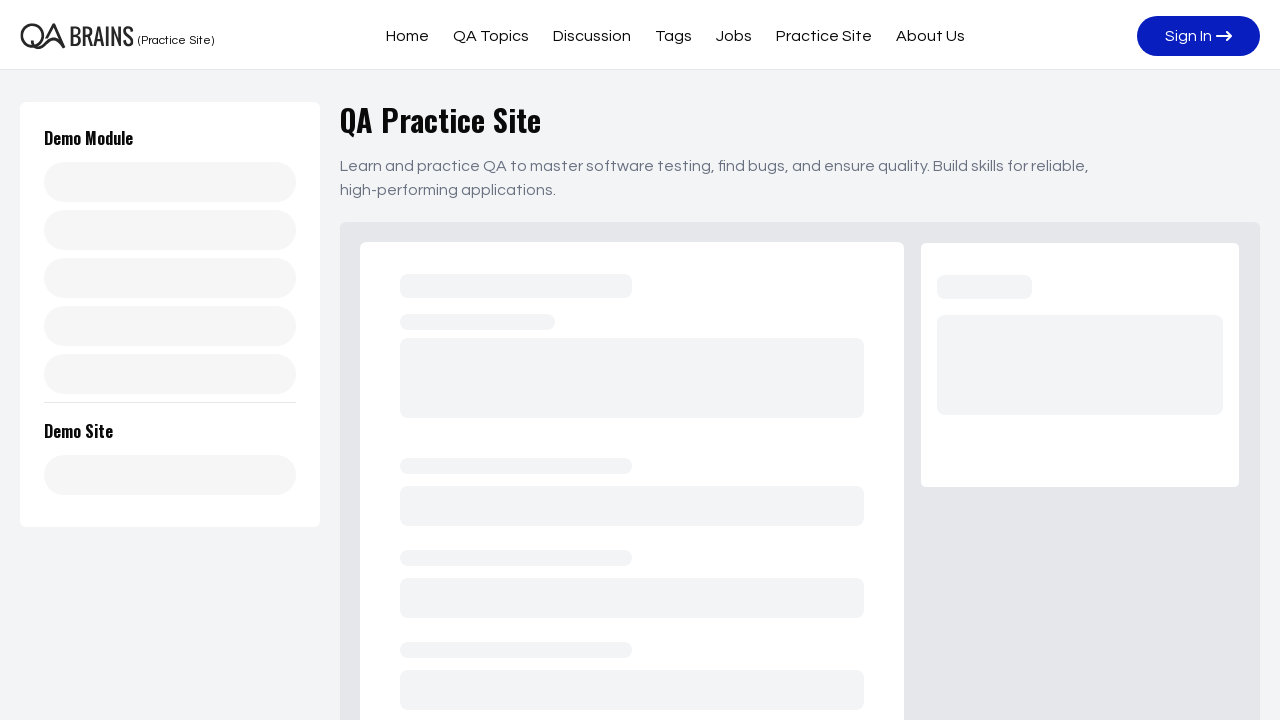

Field 'name' is visible and waiting
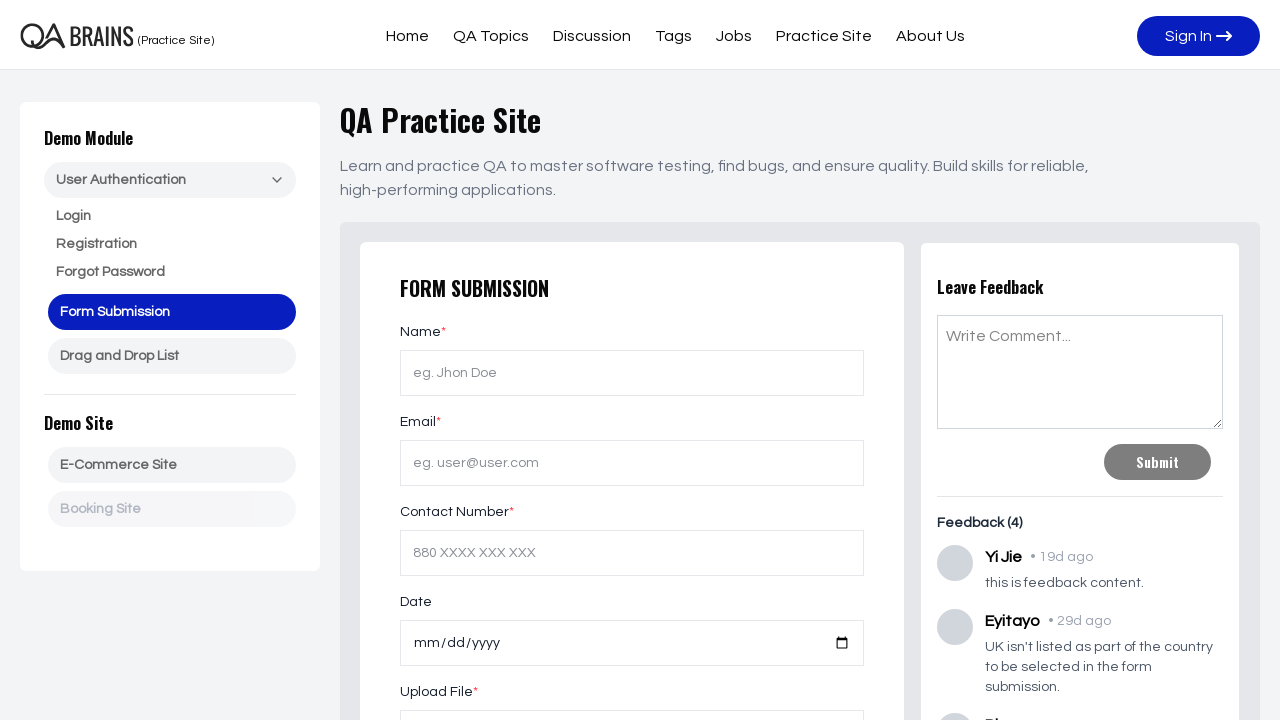

Focused on field 'name' to test focusability on #name
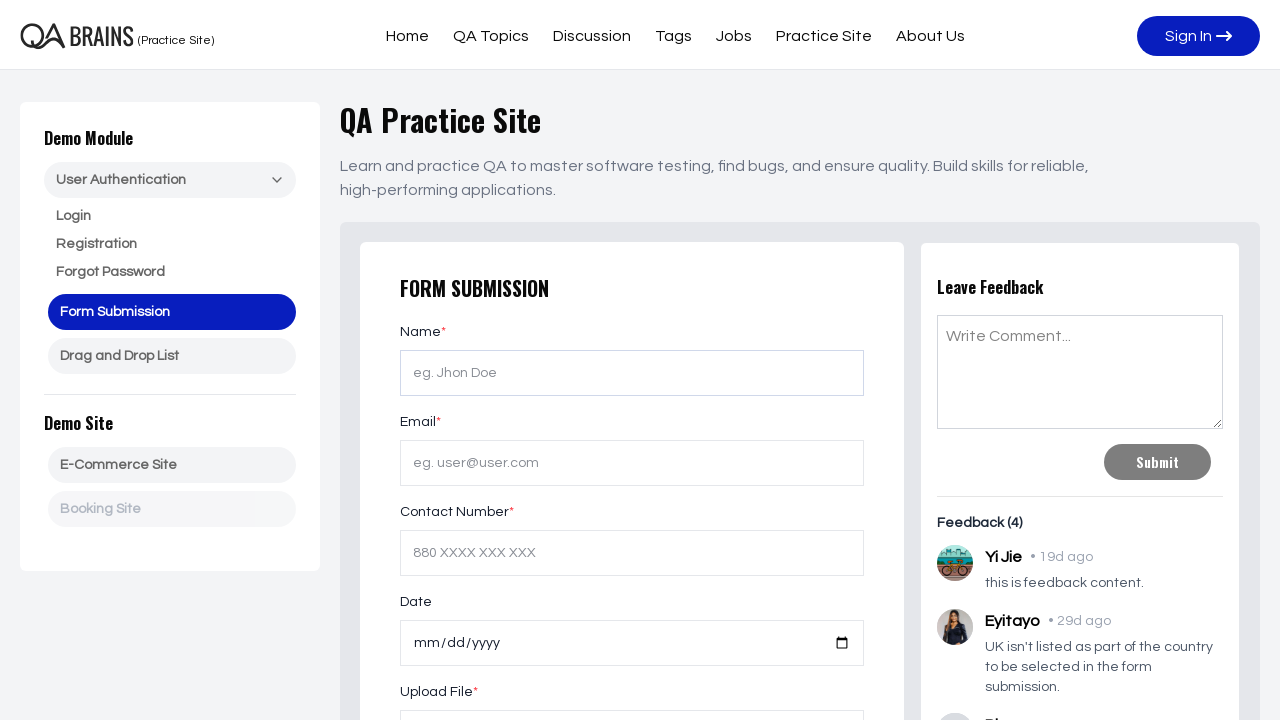

Label for field 'name' is visible and accessible
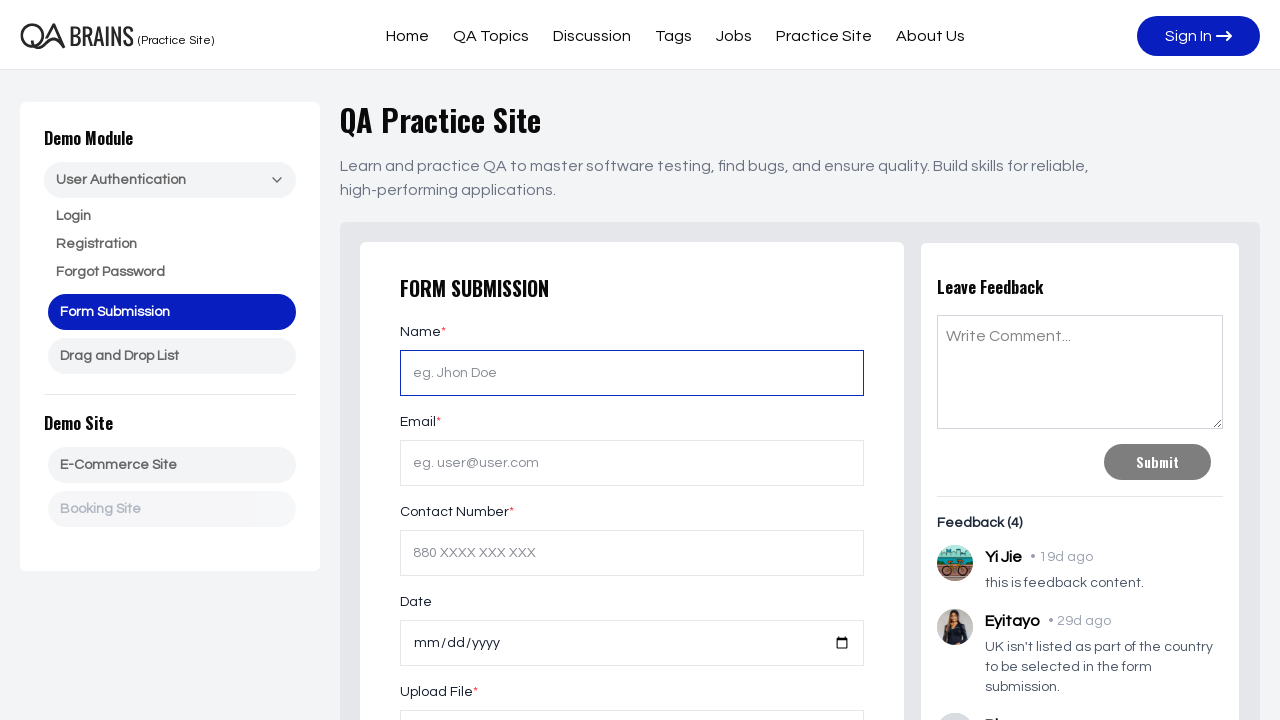

Field 'email' is visible and waiting
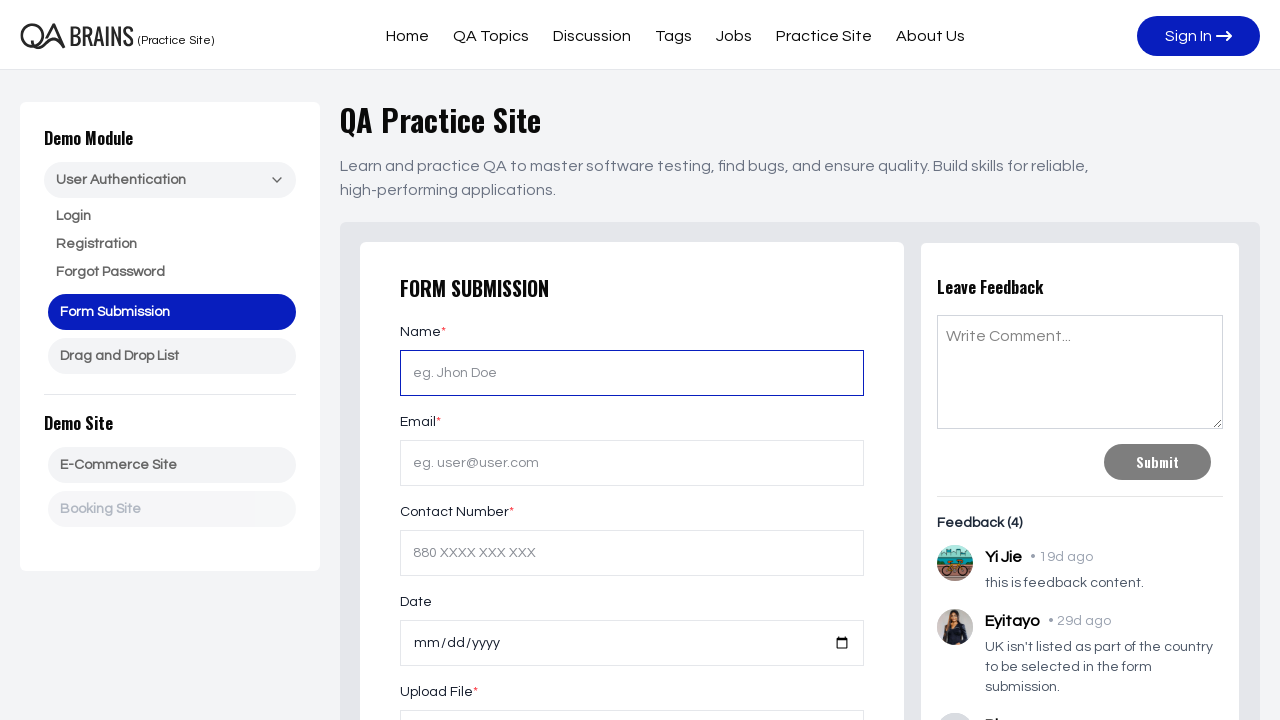

Focused on field 'email' to test focusability on #email
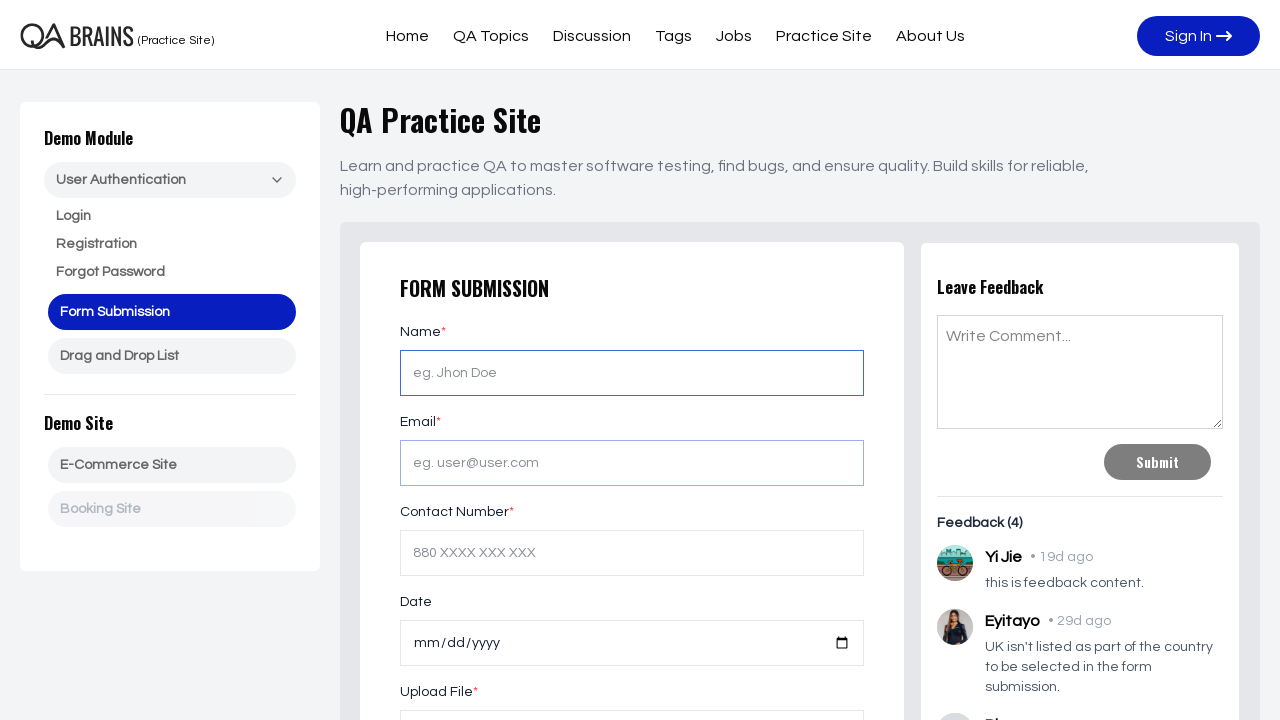

Label for field 'email' is visible and accessible
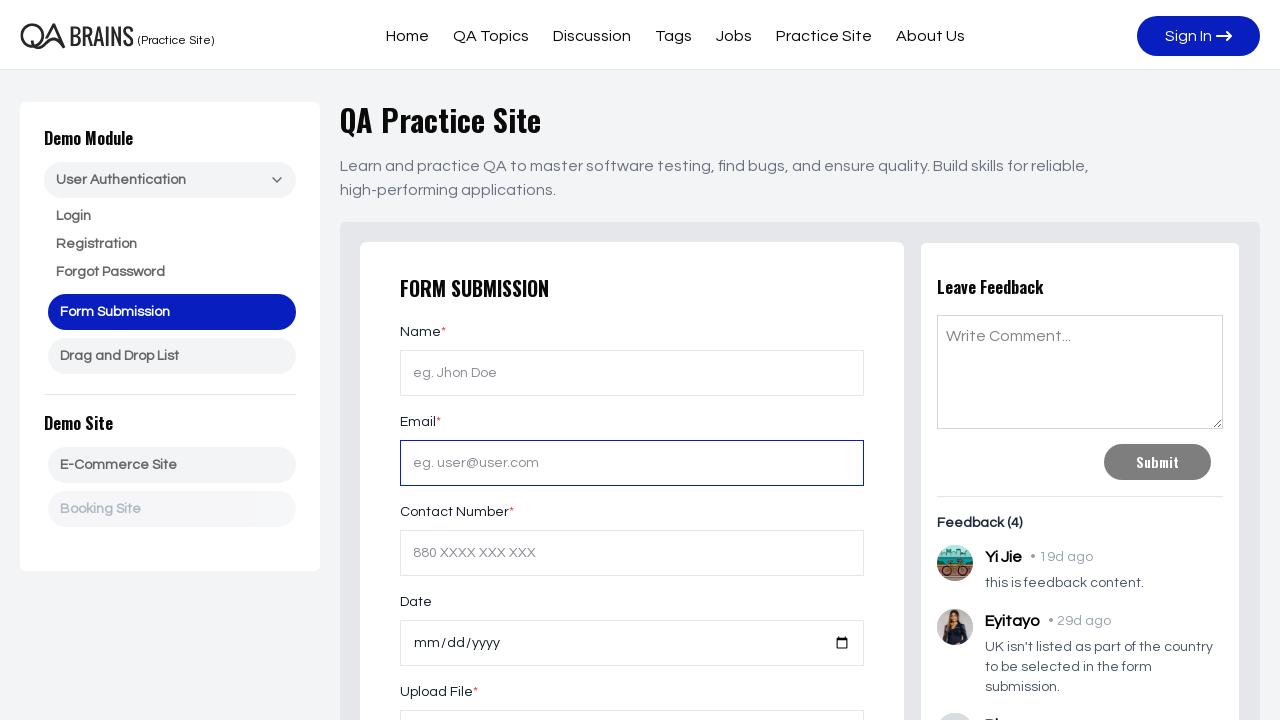

Field 'contact' is visible and waiting
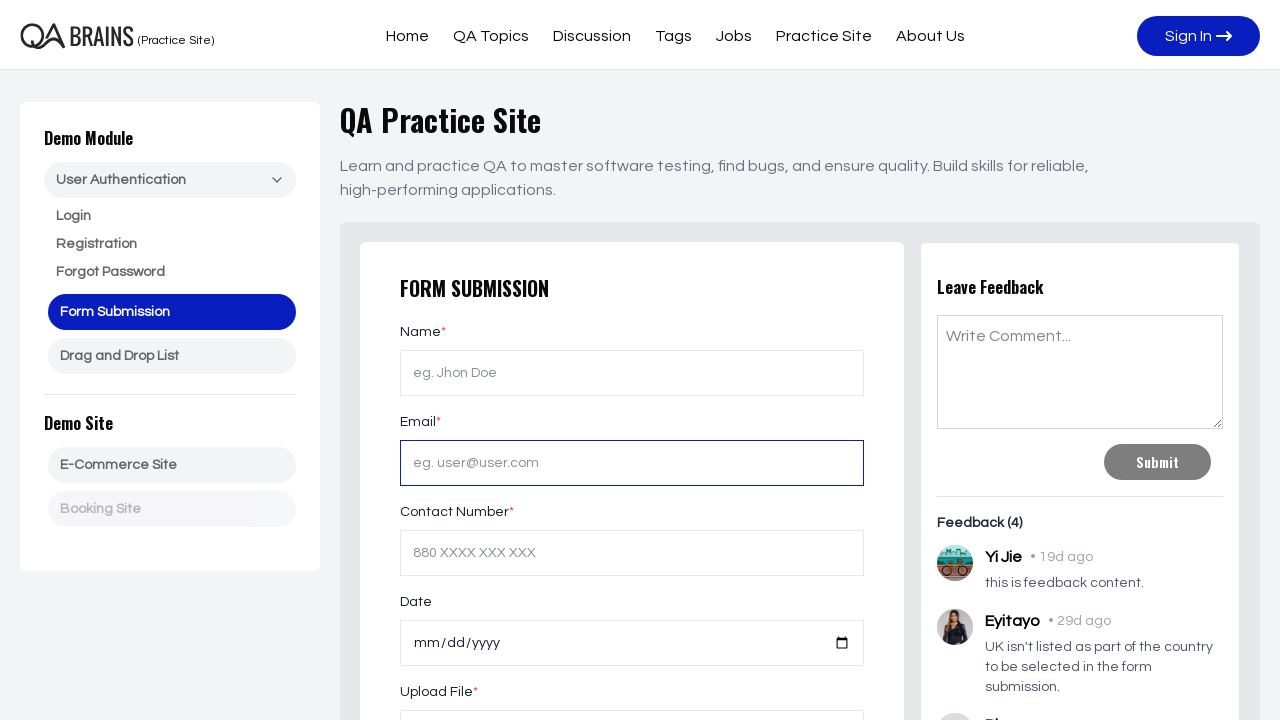

Focused on field 'contact' to test focusability on #contact
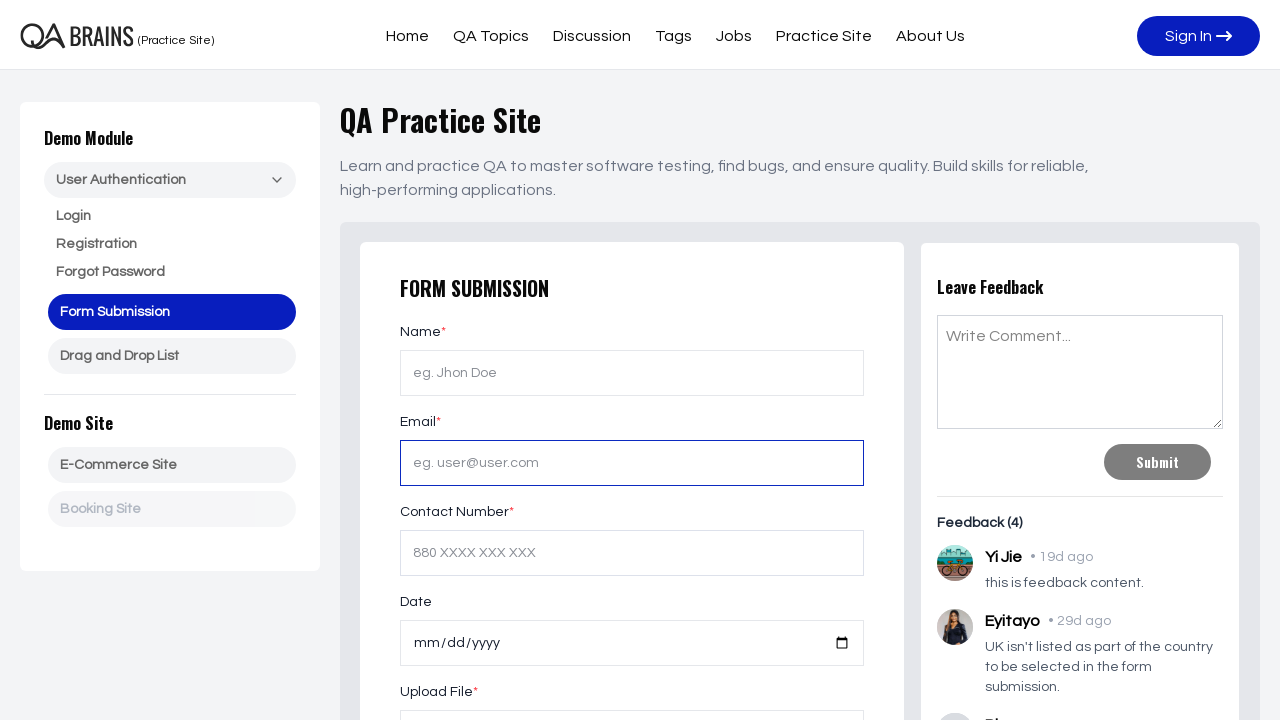

Label for field 'contact' is visible and accessible
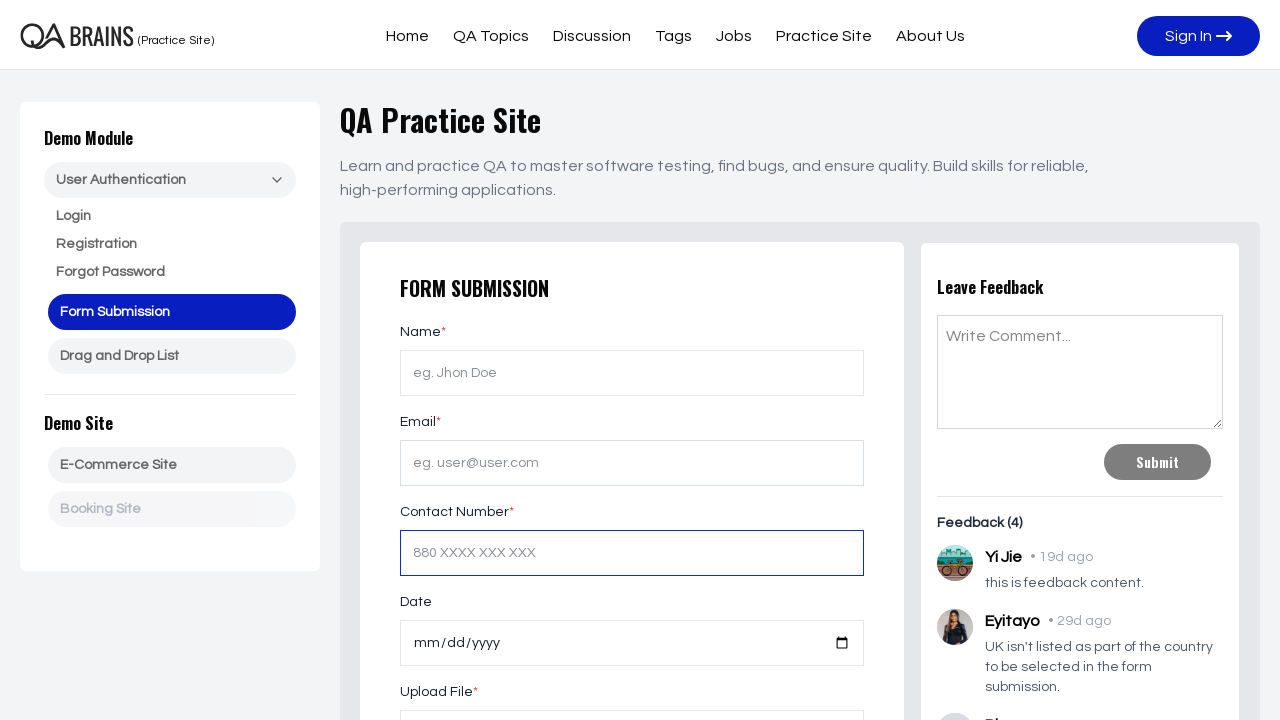

Field 'file' is visible and waiting
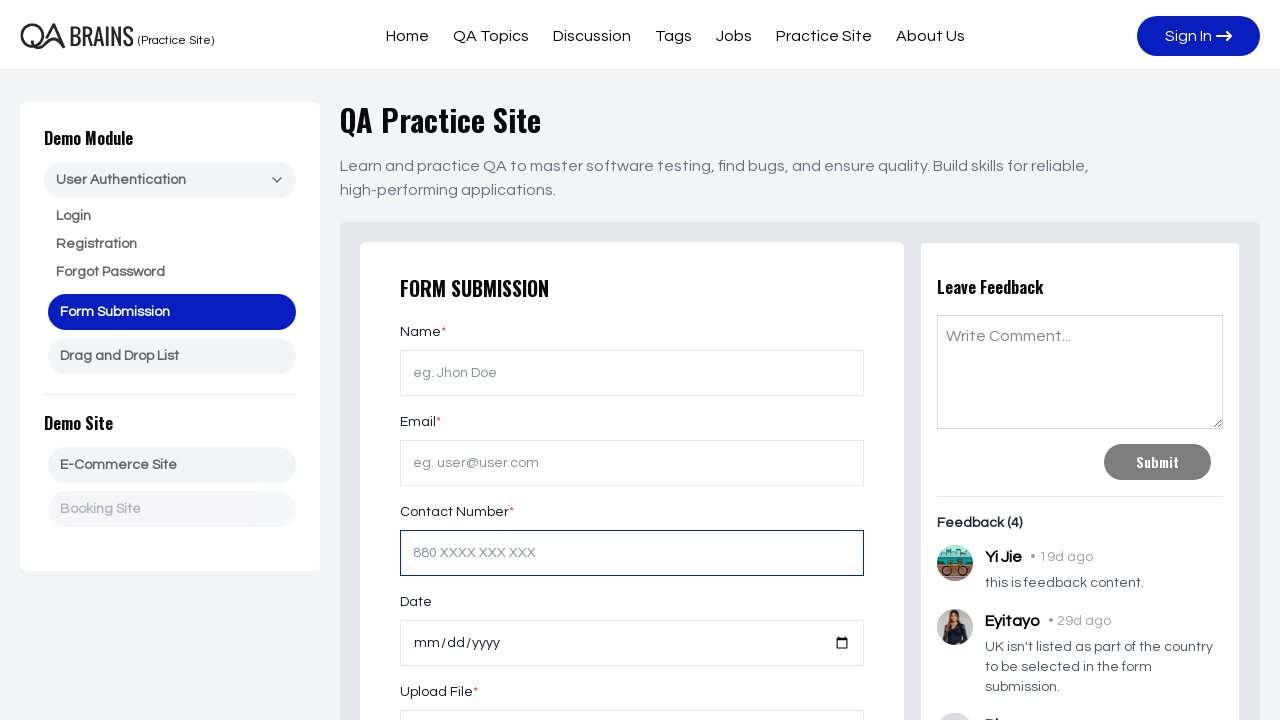

Focused on field 'file' to test focusability on #file
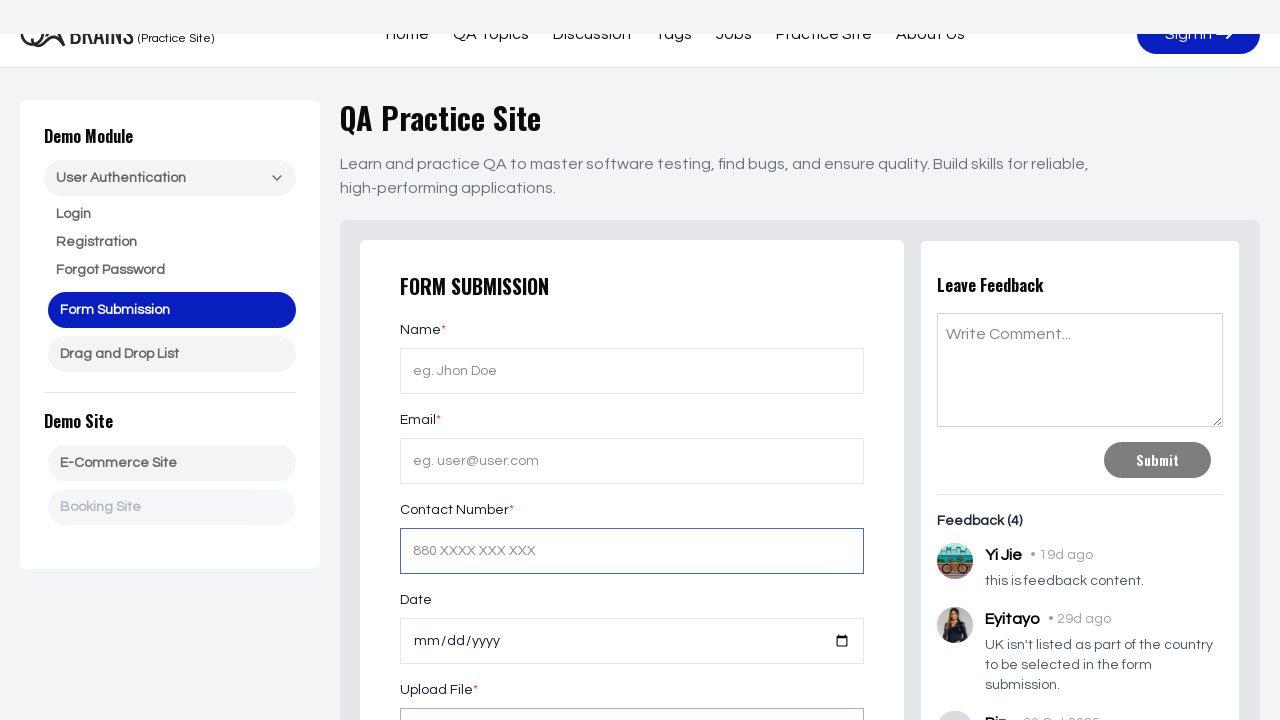

Label for field 'file' is visible and accessible
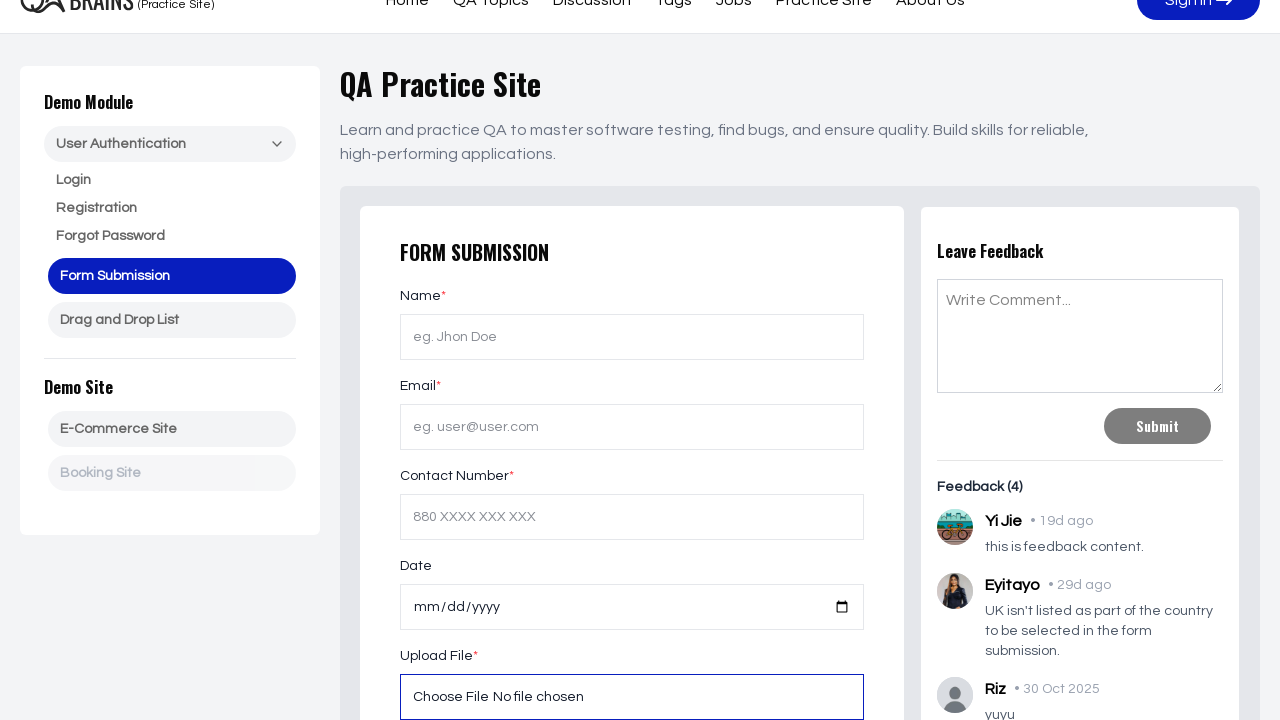

Field 'country' is visible and waiting
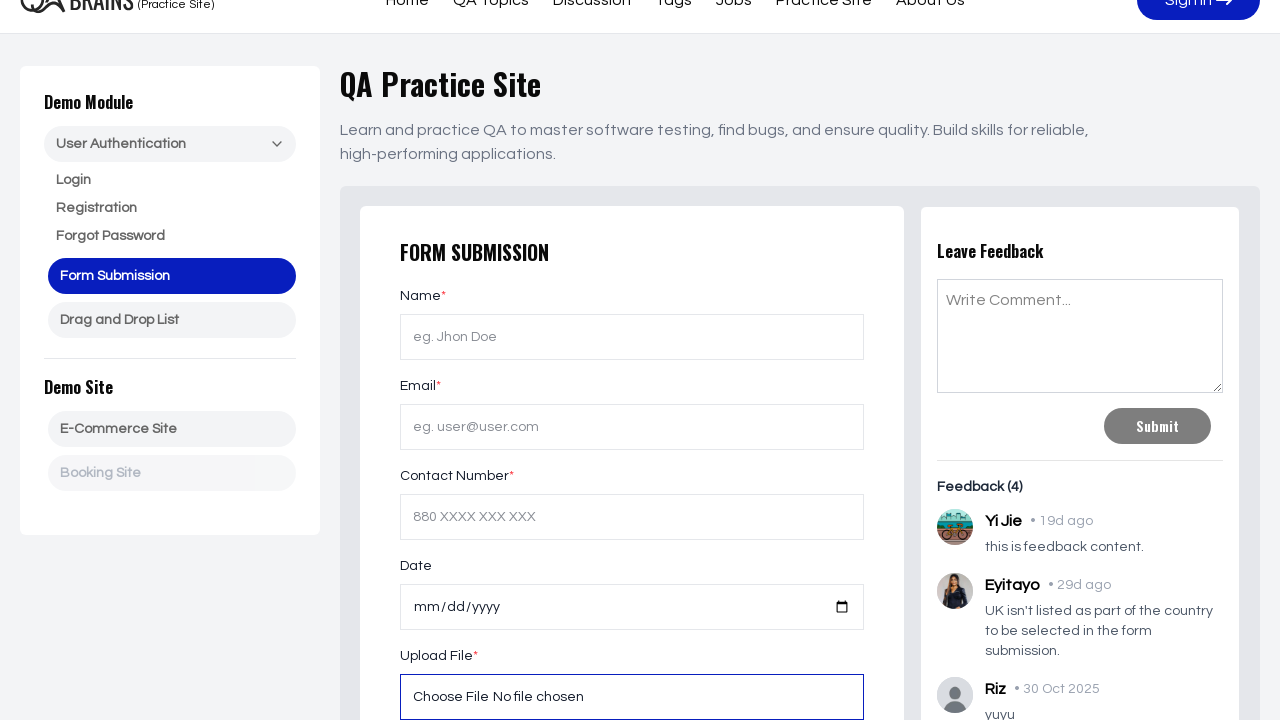

Focused on field 'country' to test focusability on #country
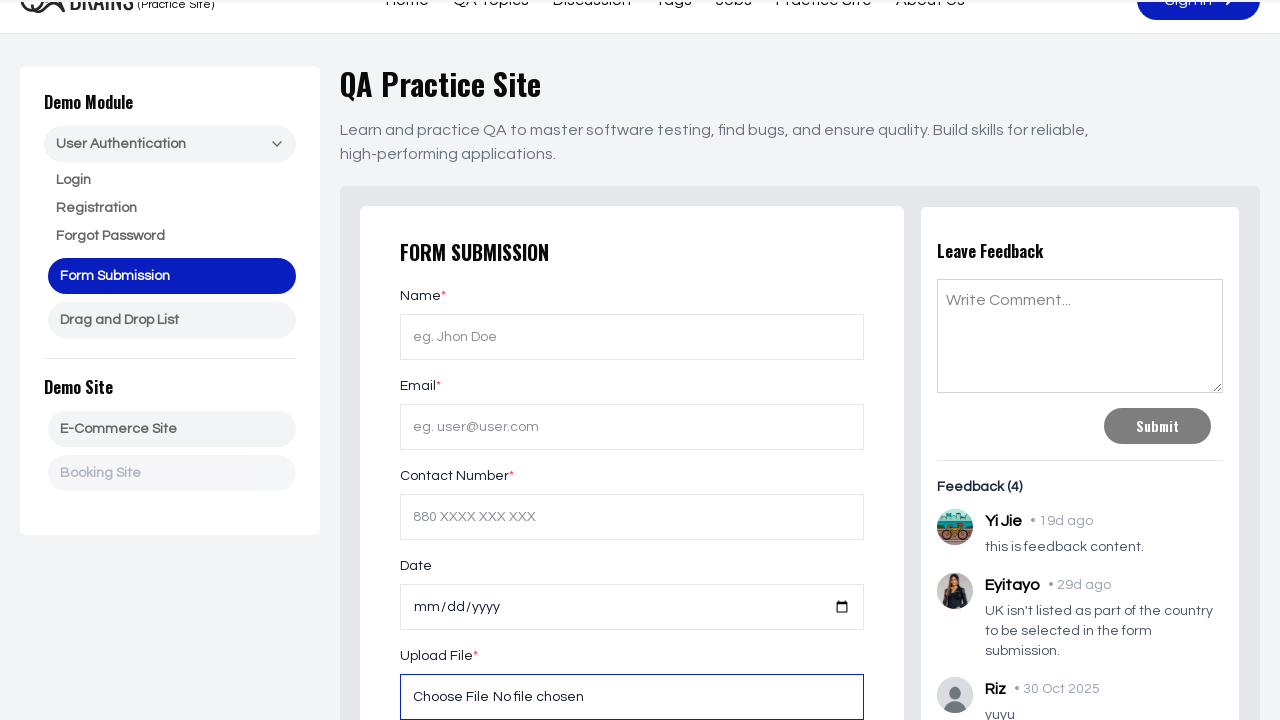

Label for field 'country' is visible and accessible
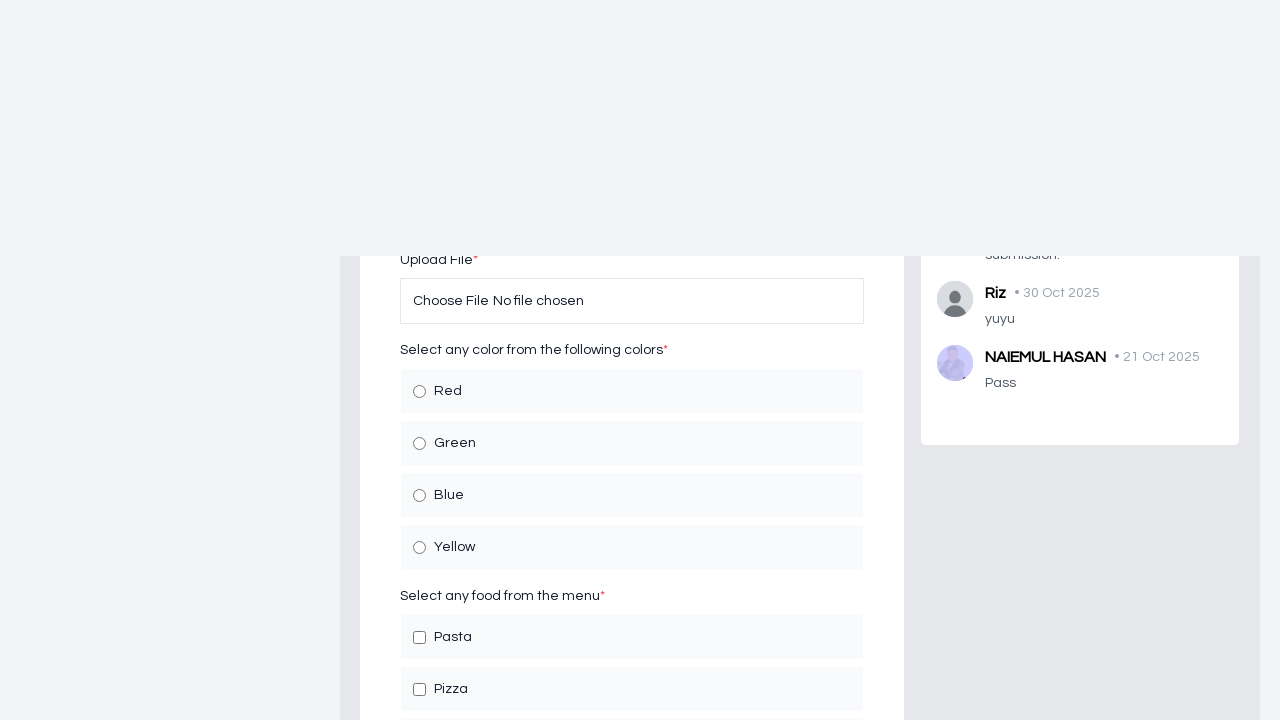

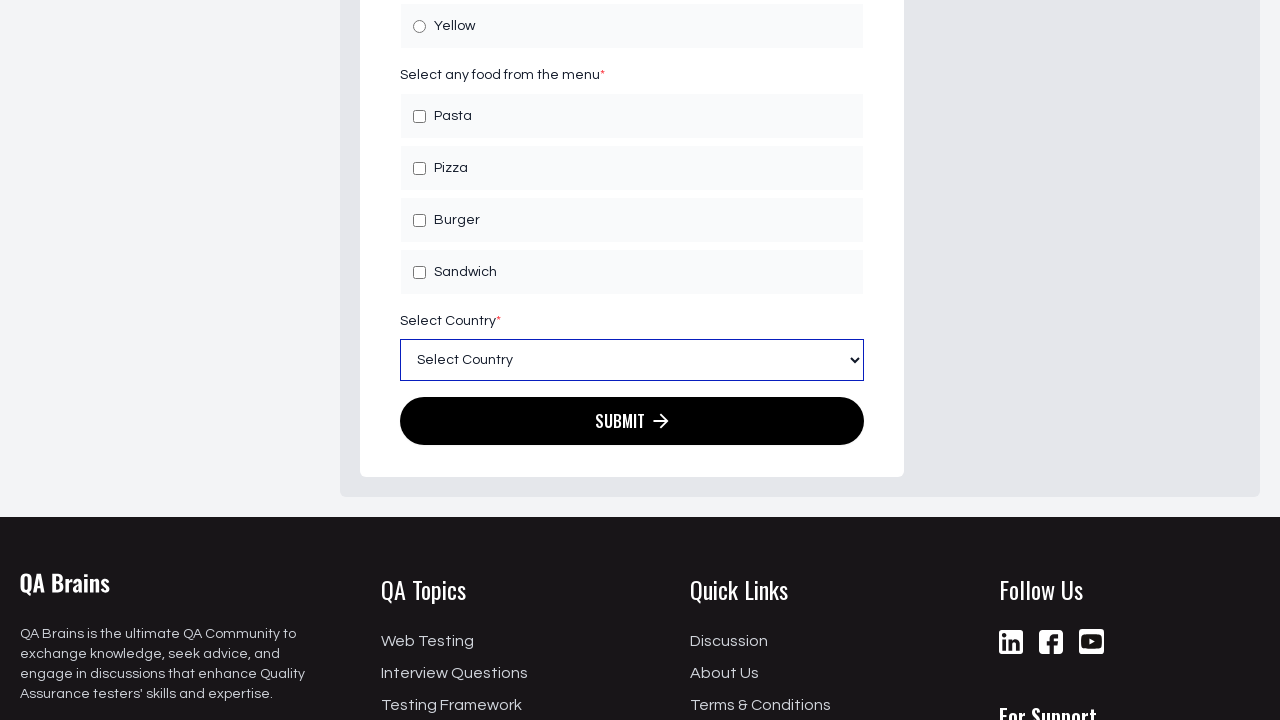